Tests e-commerce product search and cart functionality by searching for products, adding them to cart, and proceeding to checkout

Starting URL: https://rahulshettyacademy.com/seleniumPractise/#/

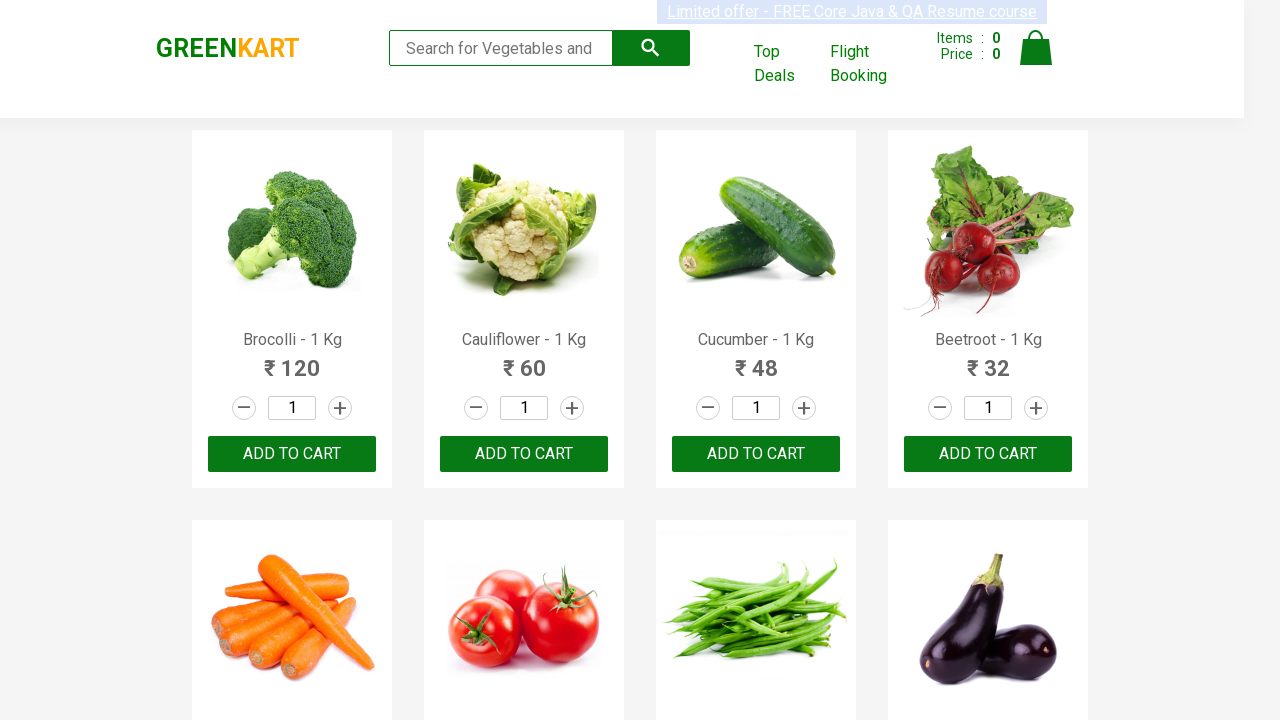

Filled search field with 'ca' to filter products on .search-keyword
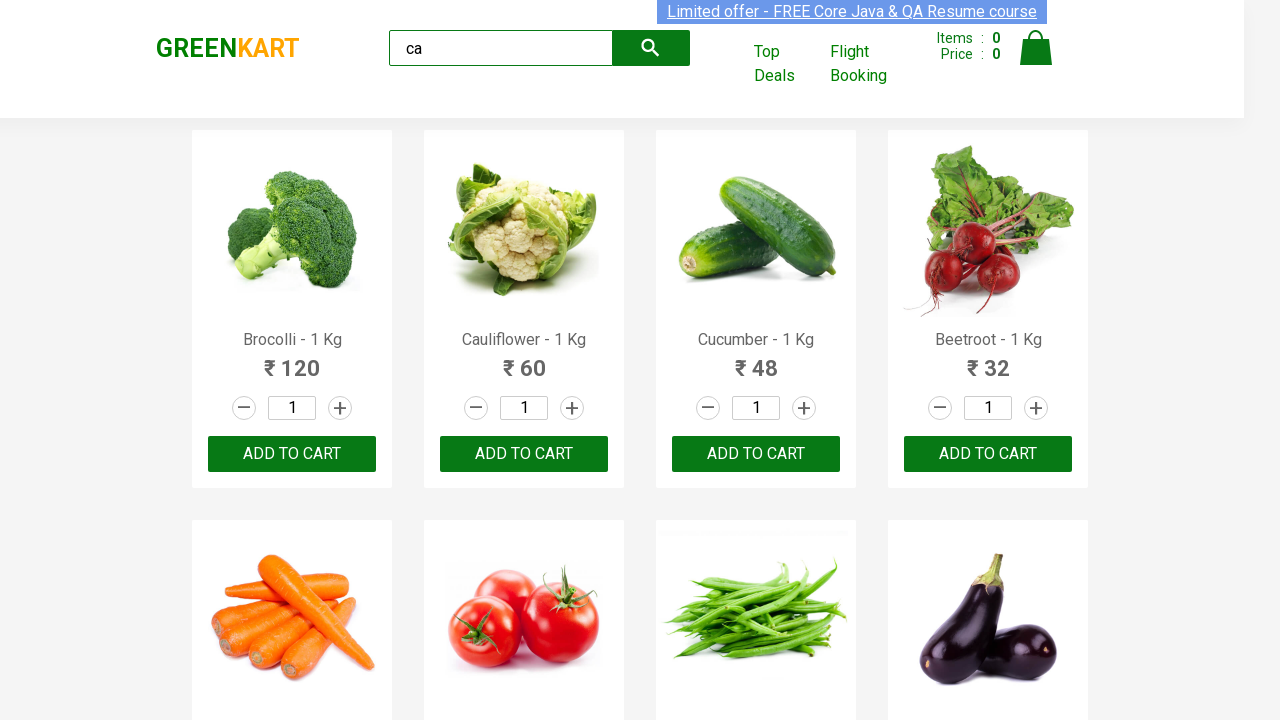

Waited 2 seconds for products to filter
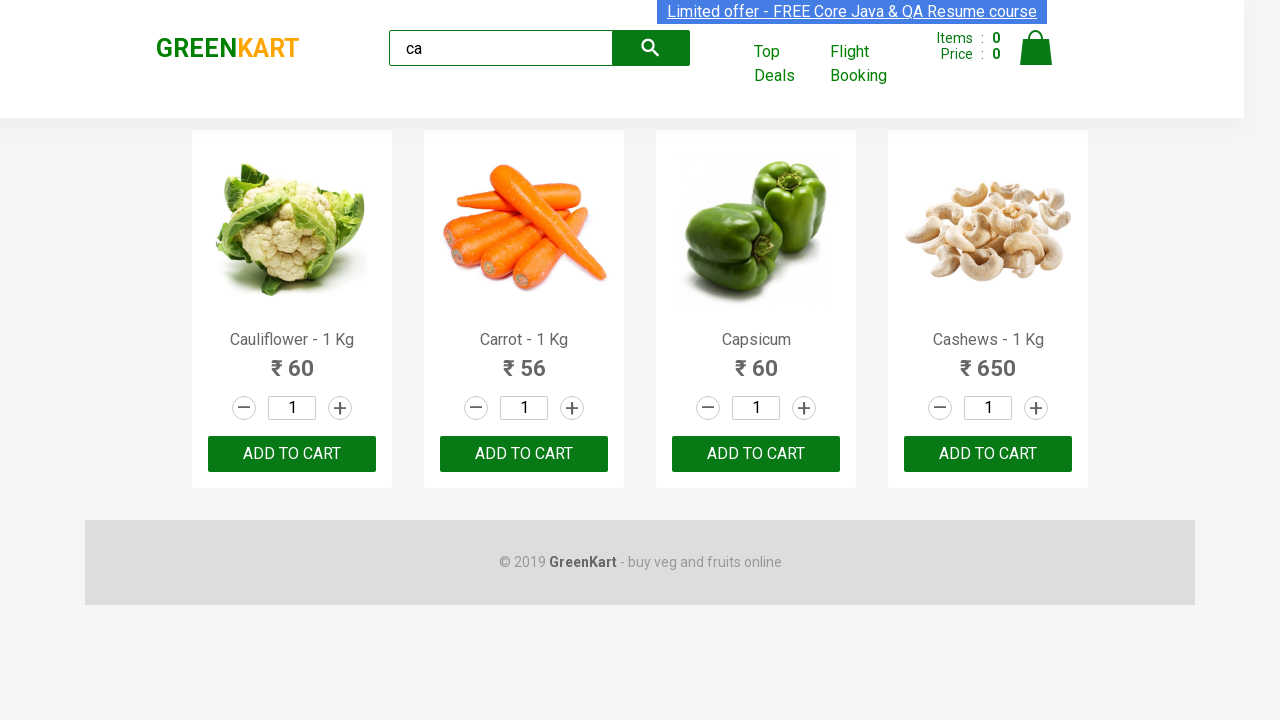

Added second product to cart using nth-child selector at (756, 454) on :nth-child(3) > .product-action > button
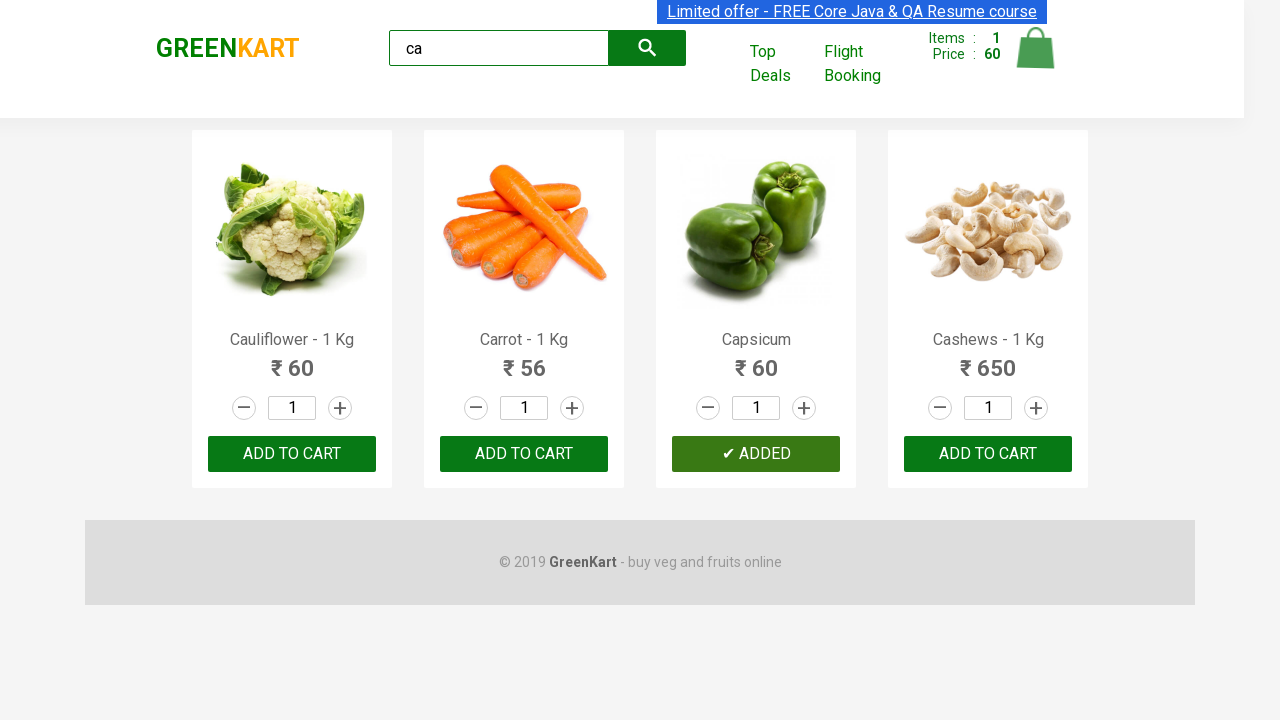

Added third product to cart using index selector at (756, 454) on .products .product >> nth=2 >> button:has-text("ADD TO CART")
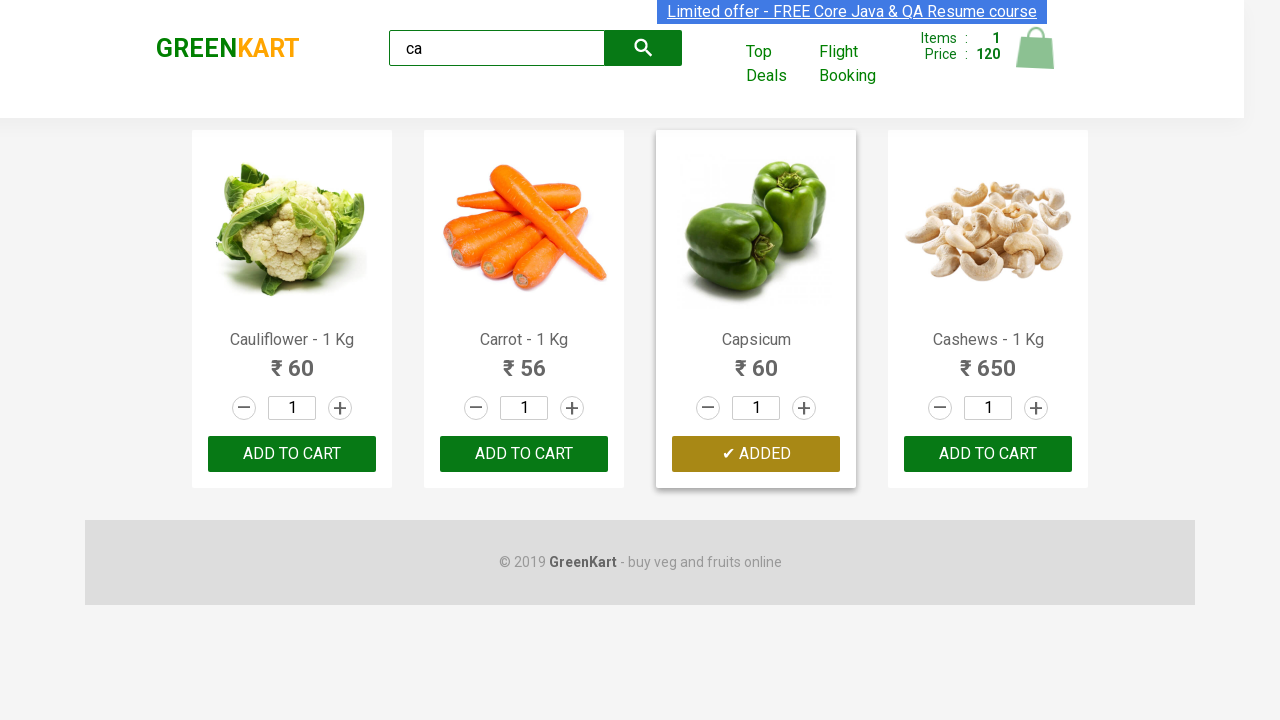

Found and added Cashews product to cart at (988, 454) on .products .product >> nth=3 >> button
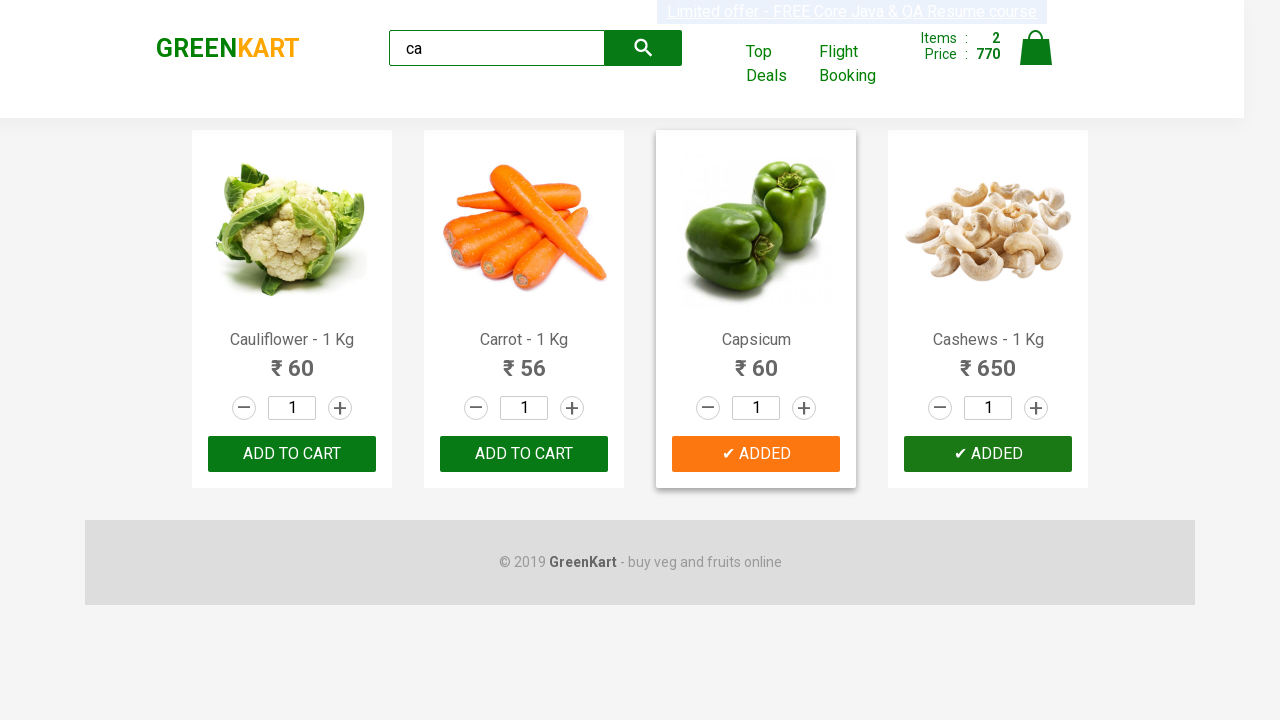

Clicked on cart icon to view cart at (1036, 48) on .cart-icon > img
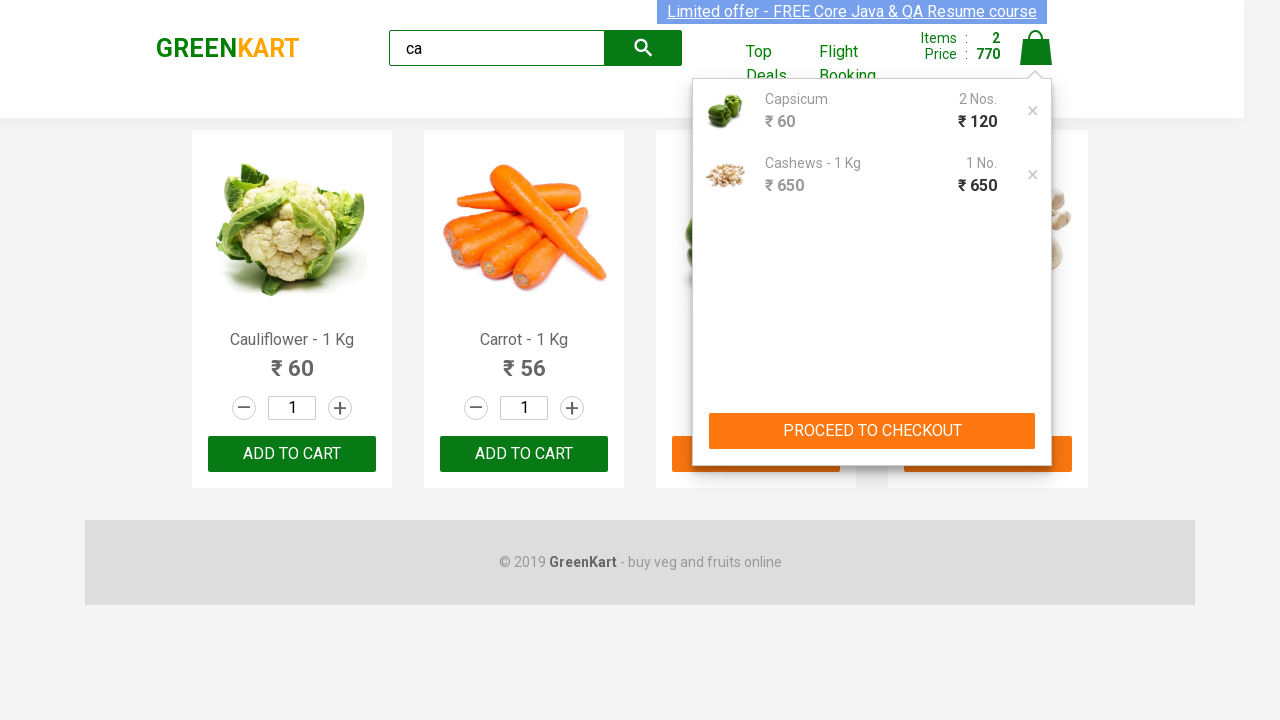

Clicked PROCEED TO CHECKOUT button at (872, 431) on text=PROCEED TO CHECKOUT
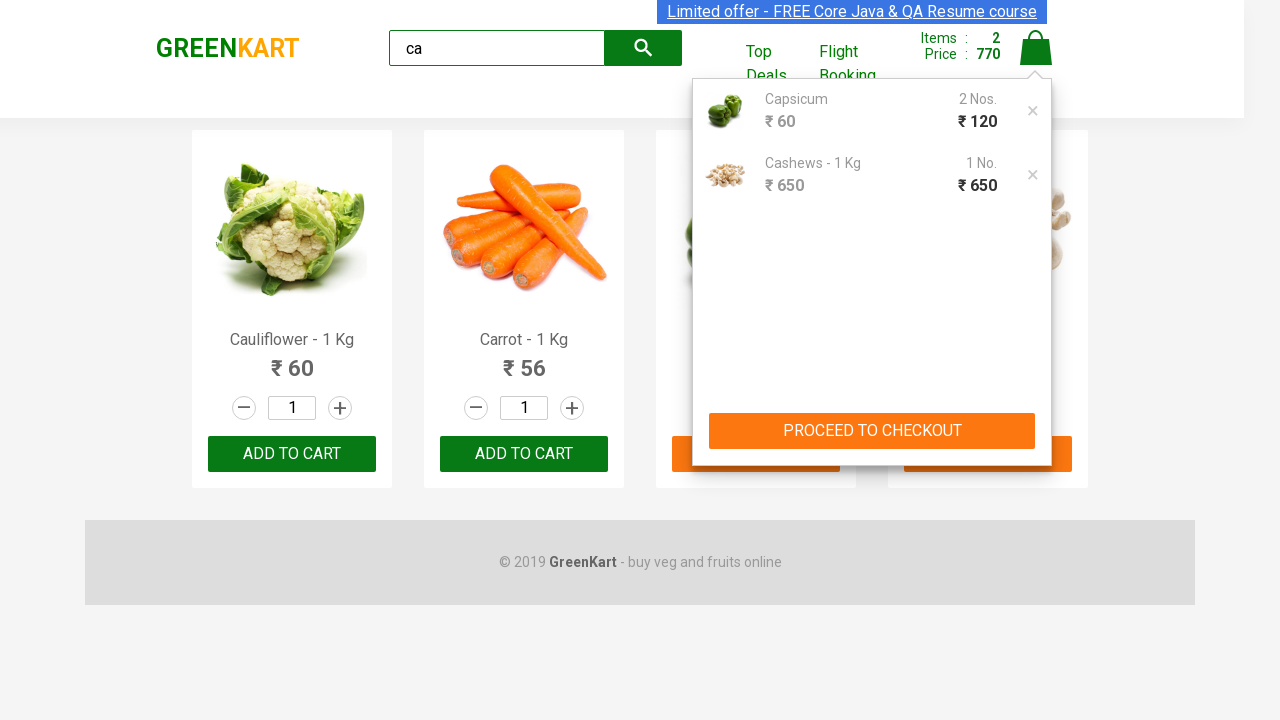

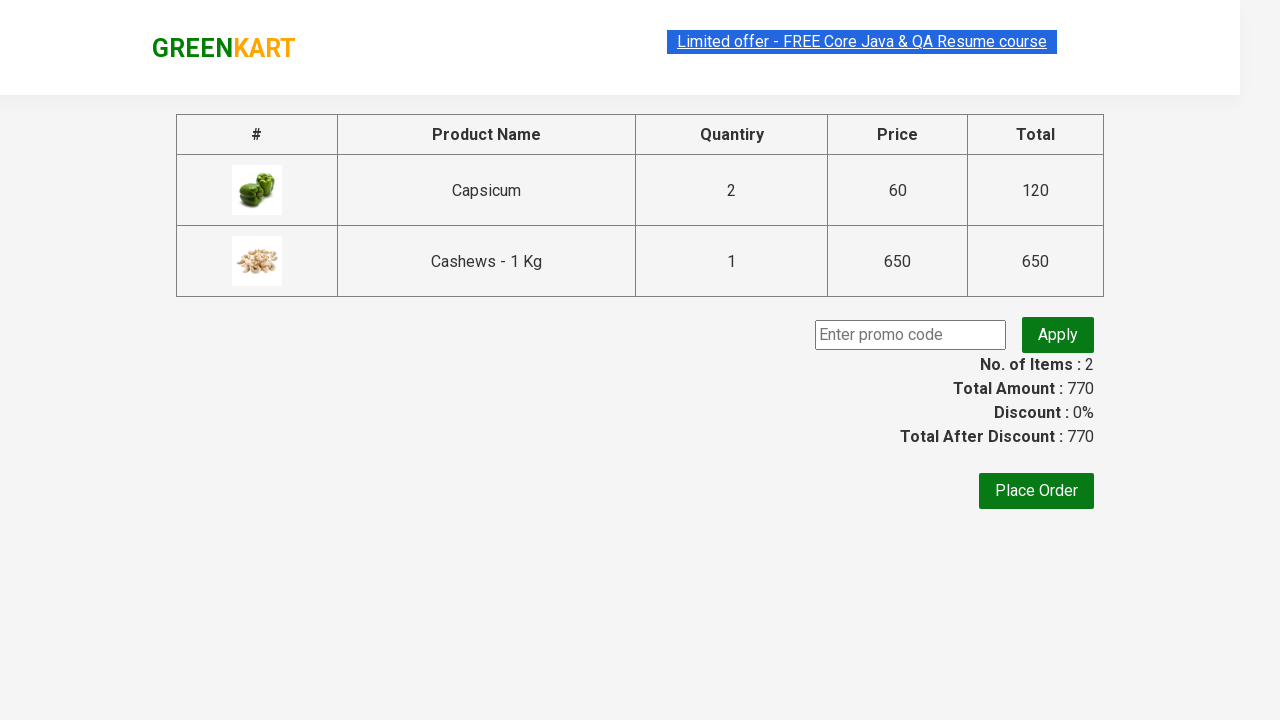